Tests a simple form demo by entering two integers and clicking a button to calculate their sum

Starting URL: https://www.lambdatest.com/selenium-playground/simple-form-demo

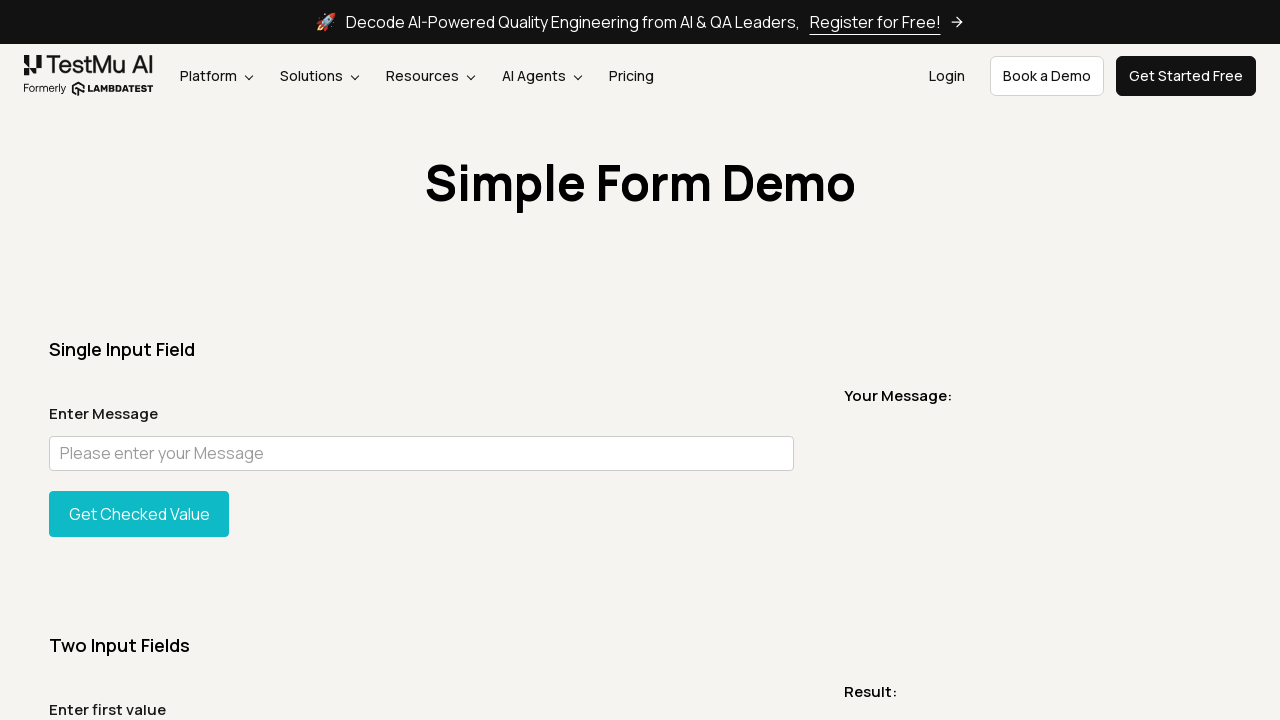

Entered first integer '2' in sum1 field on #sum1
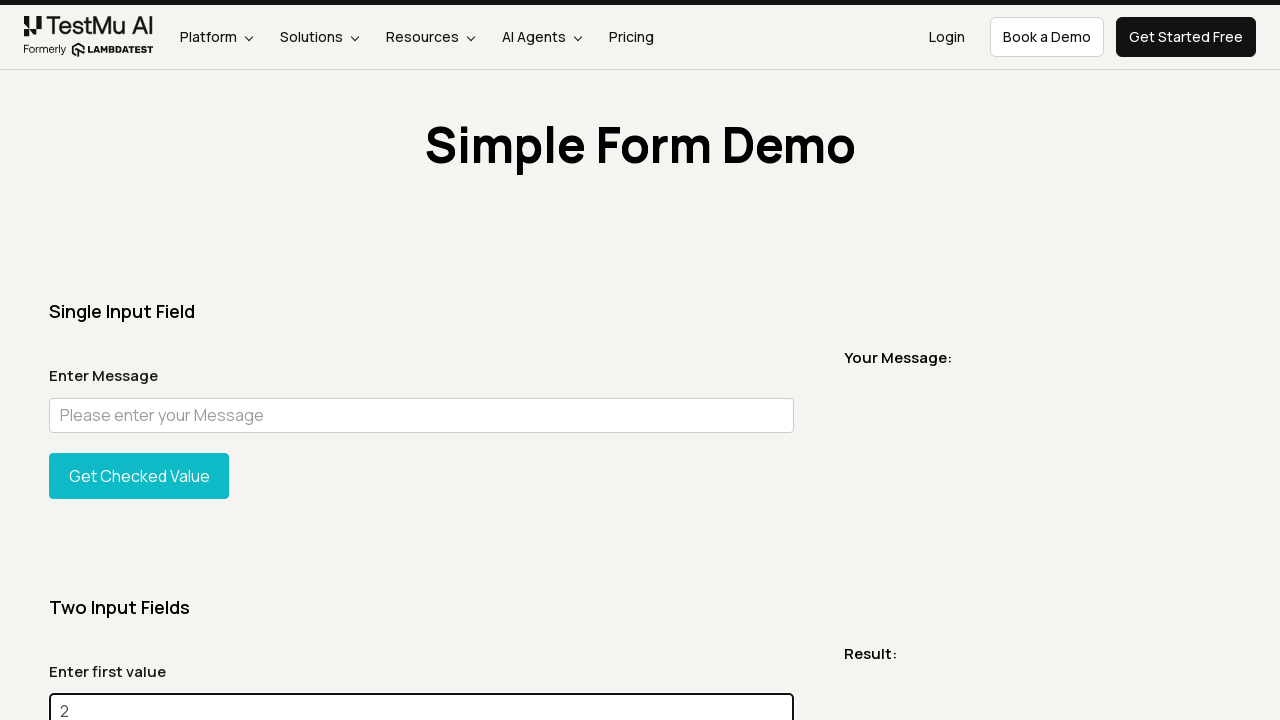

Entered second integer '5' in sum2 field on #sum2
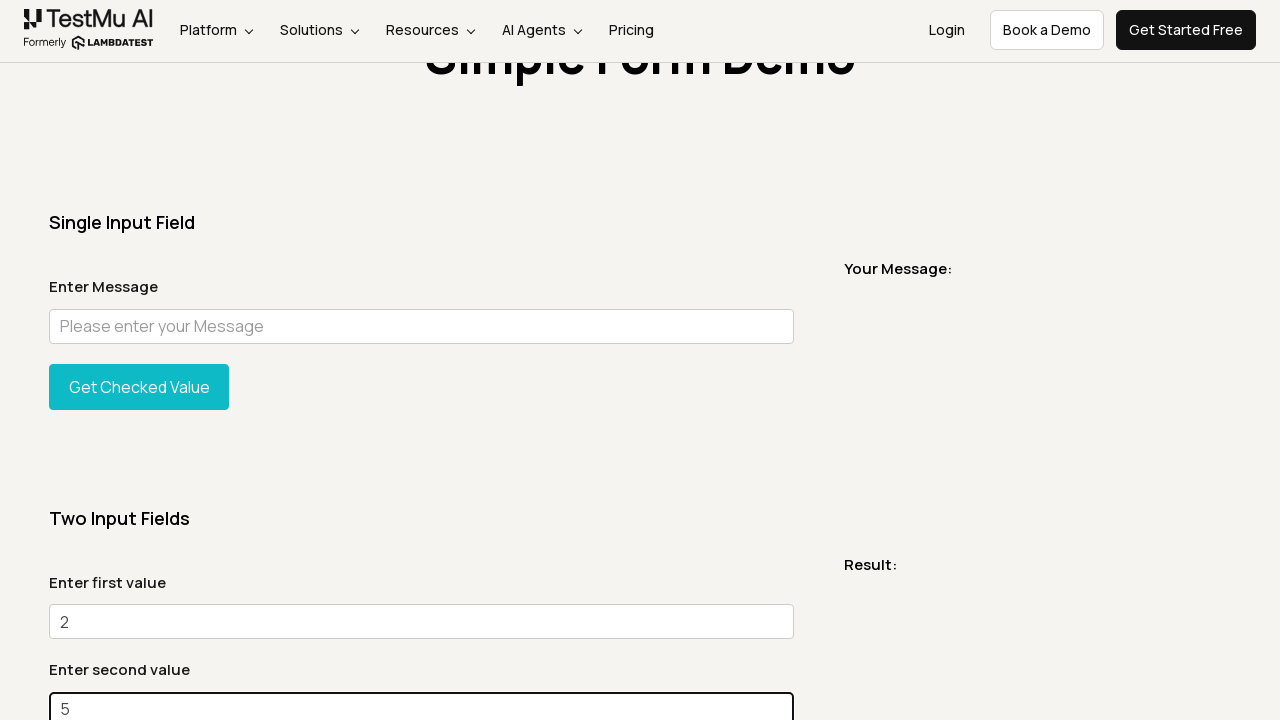

Clicked the 'Get Total' button to calculate sum at (139, 360) on xpath=//*[@id='gettotal']/button
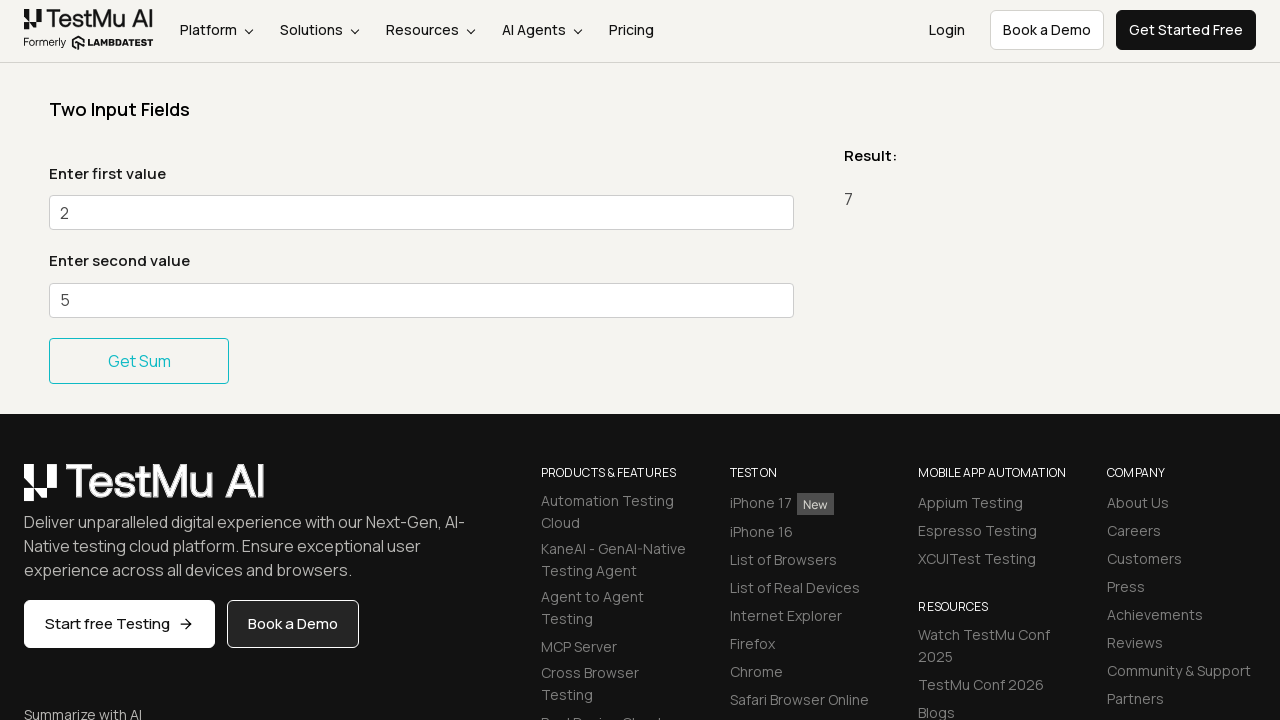

Sum result message displayed
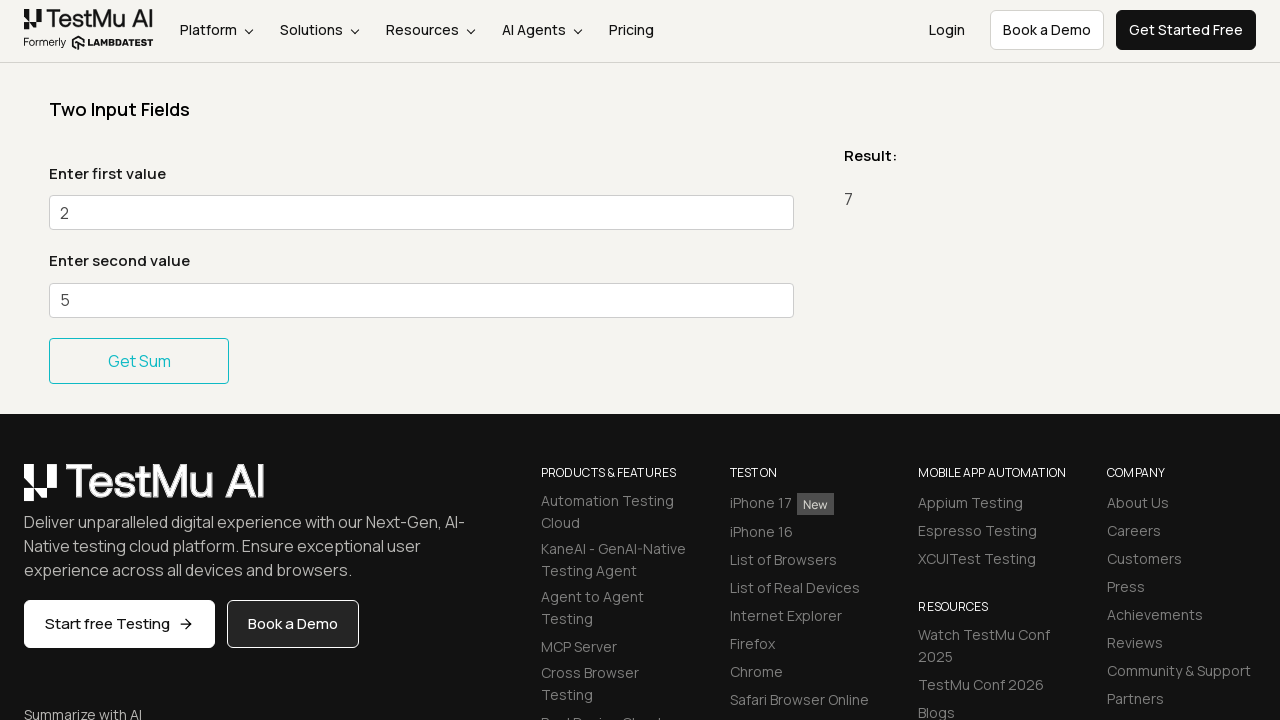

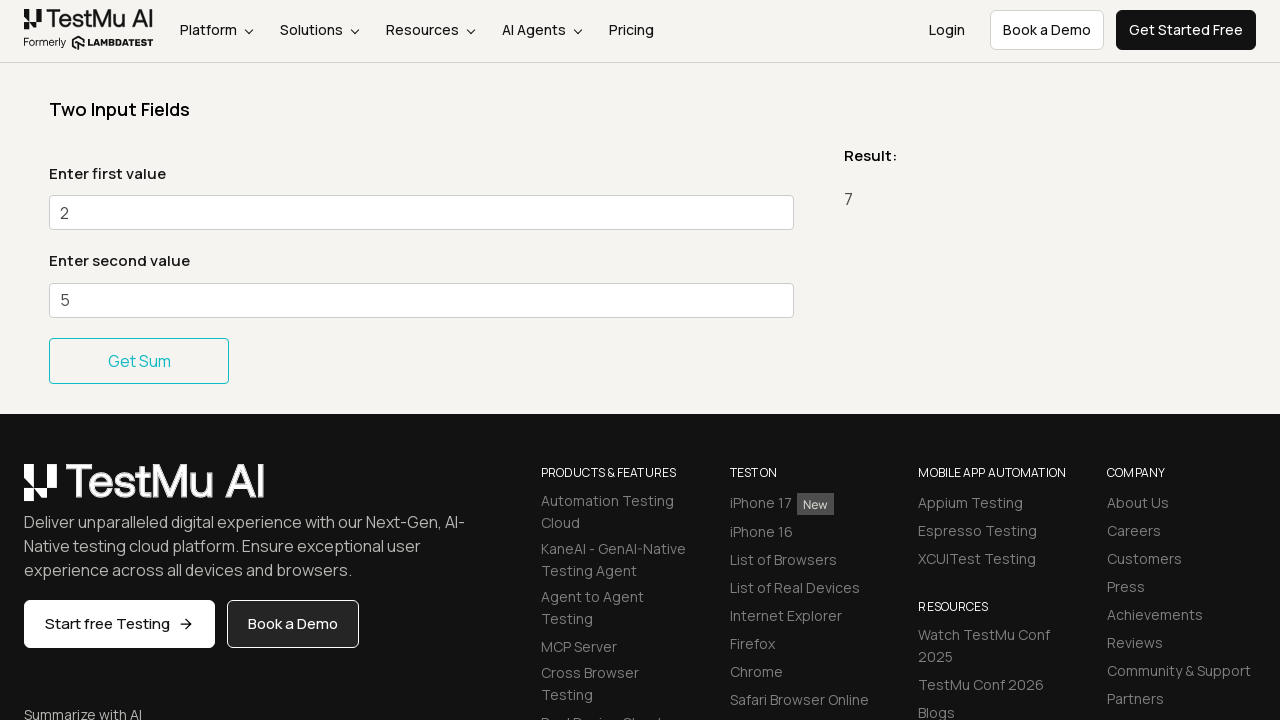